Performs a right-click action on a button and verifies the resulting message

Starting URL: https://demoqa.com/buttons

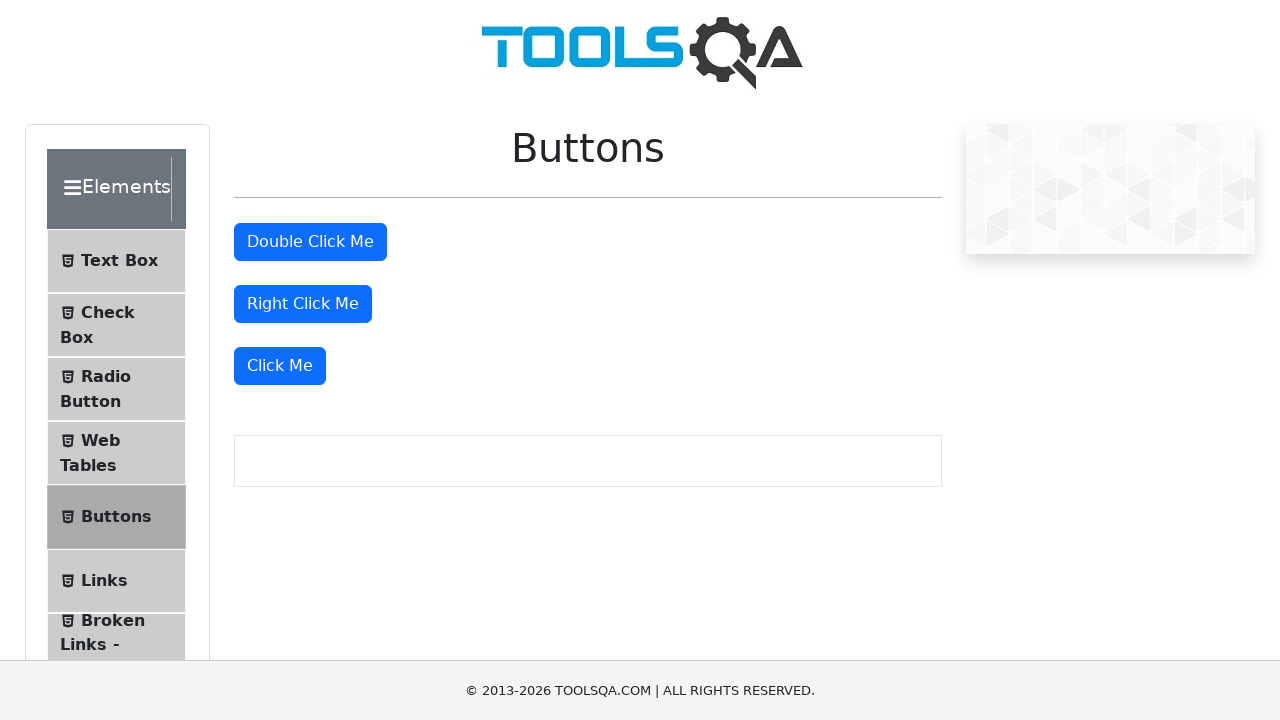

Waited for right-click button to load
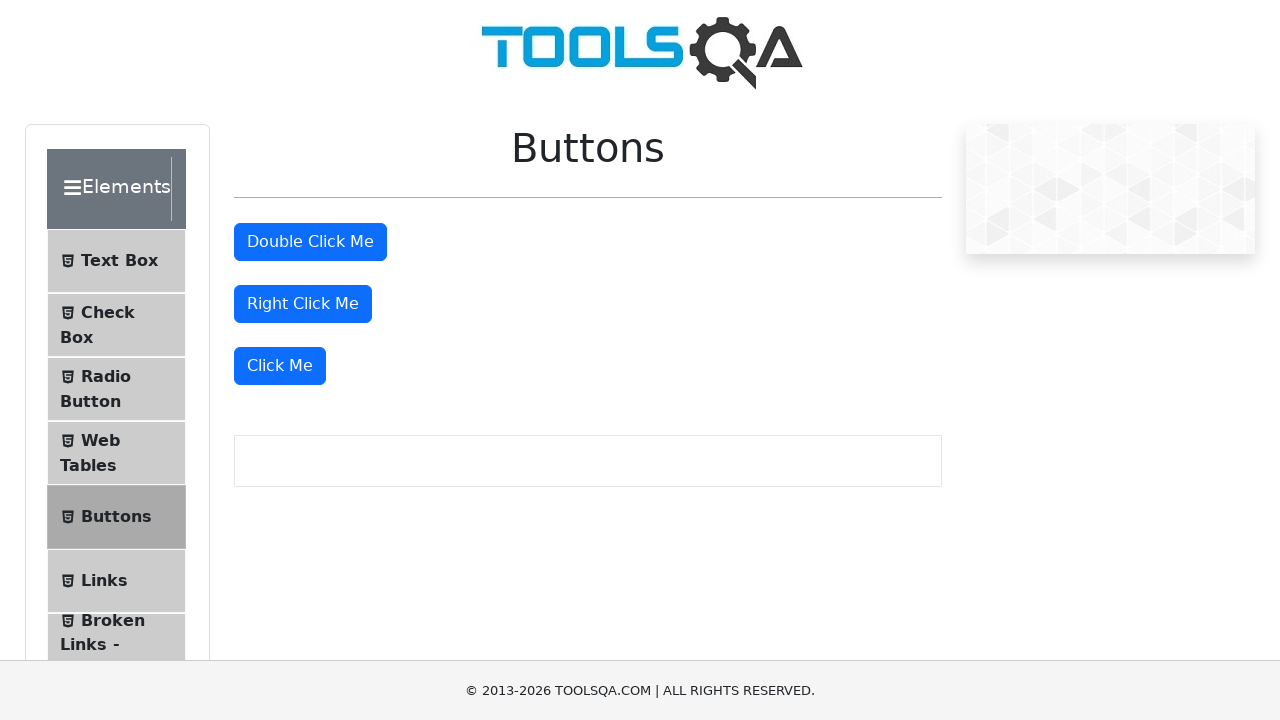

Scrolled to right-click button
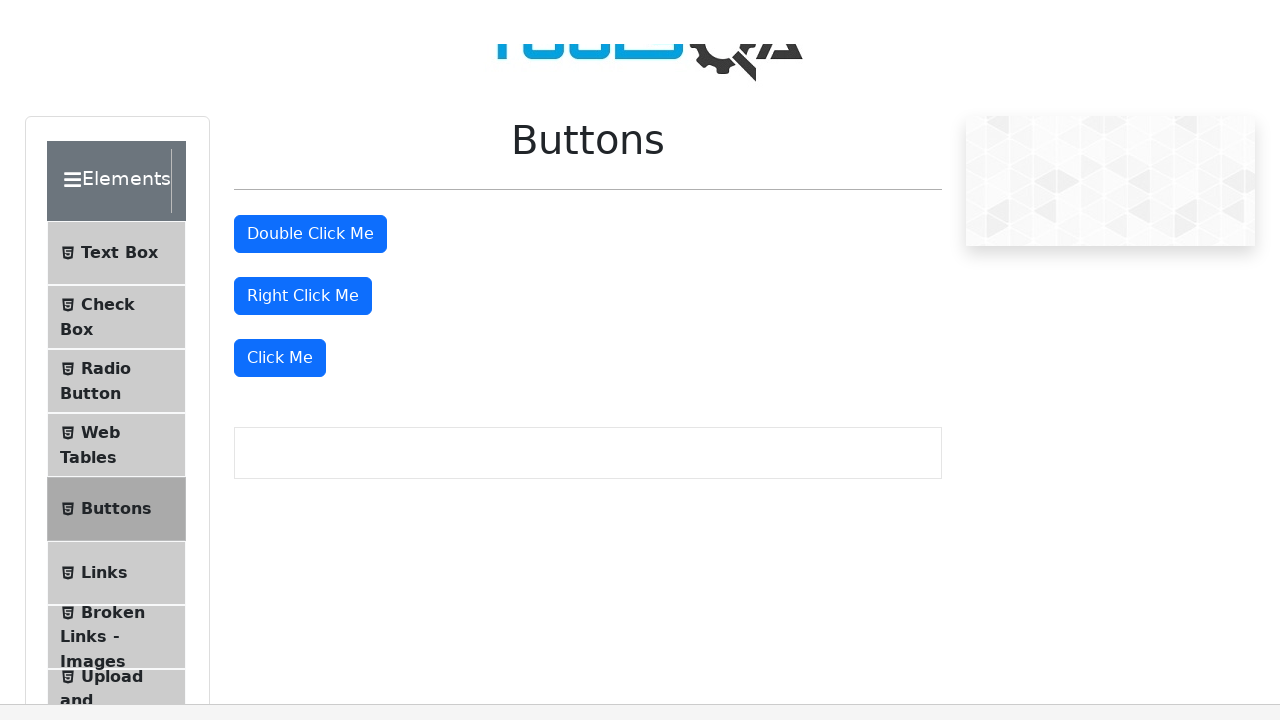

Performed right-click action on button at (303, 19) on #rightClickBtn
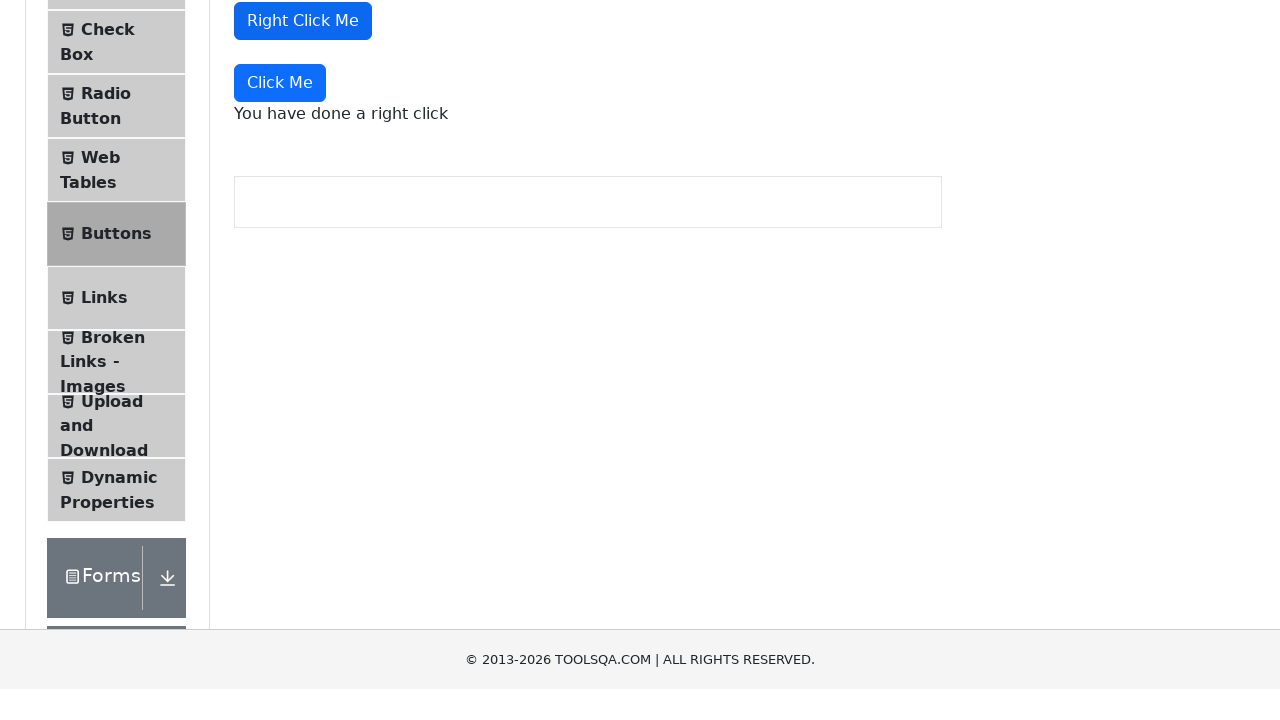

Retrieved right-click message: 'You have done a right click'
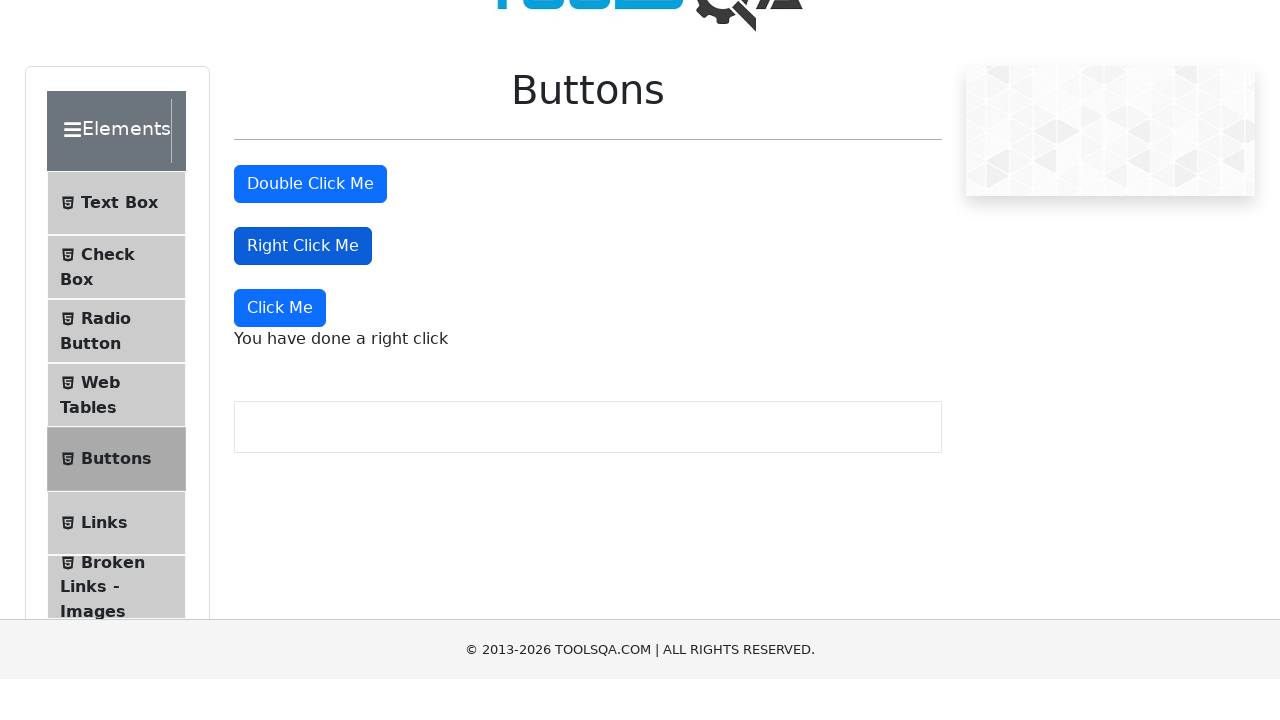

Verified right-click message is correct
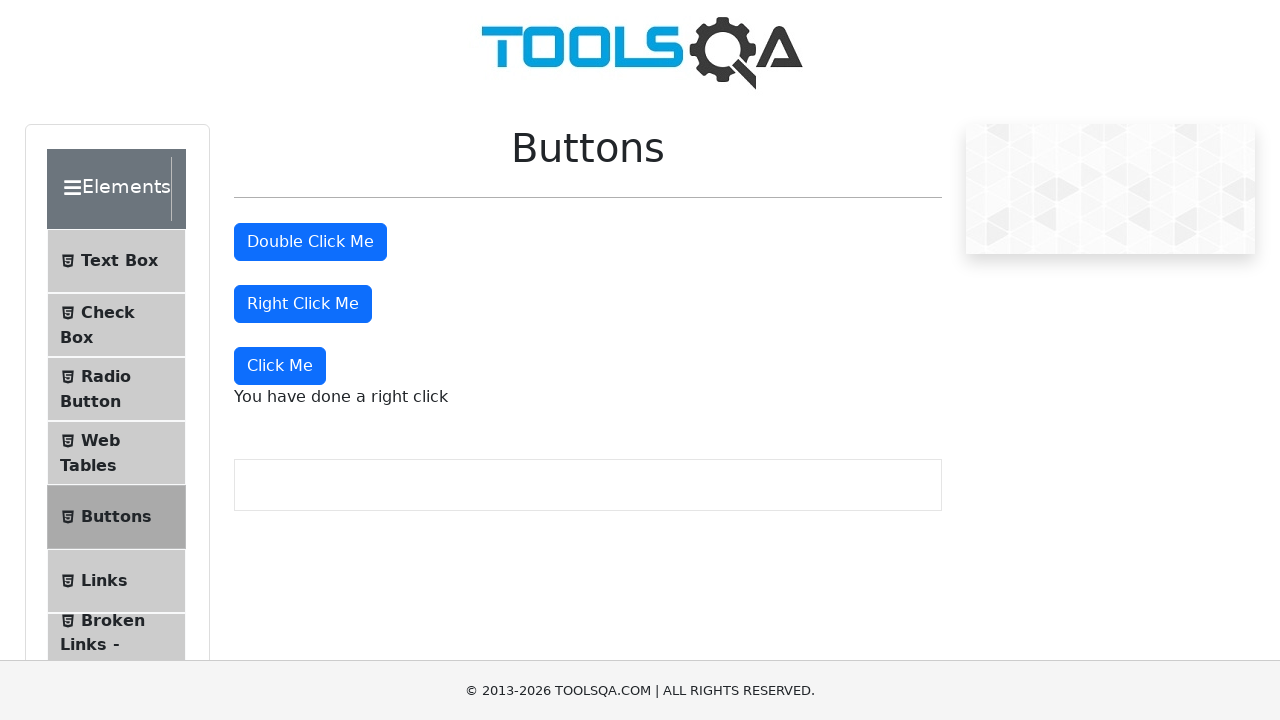

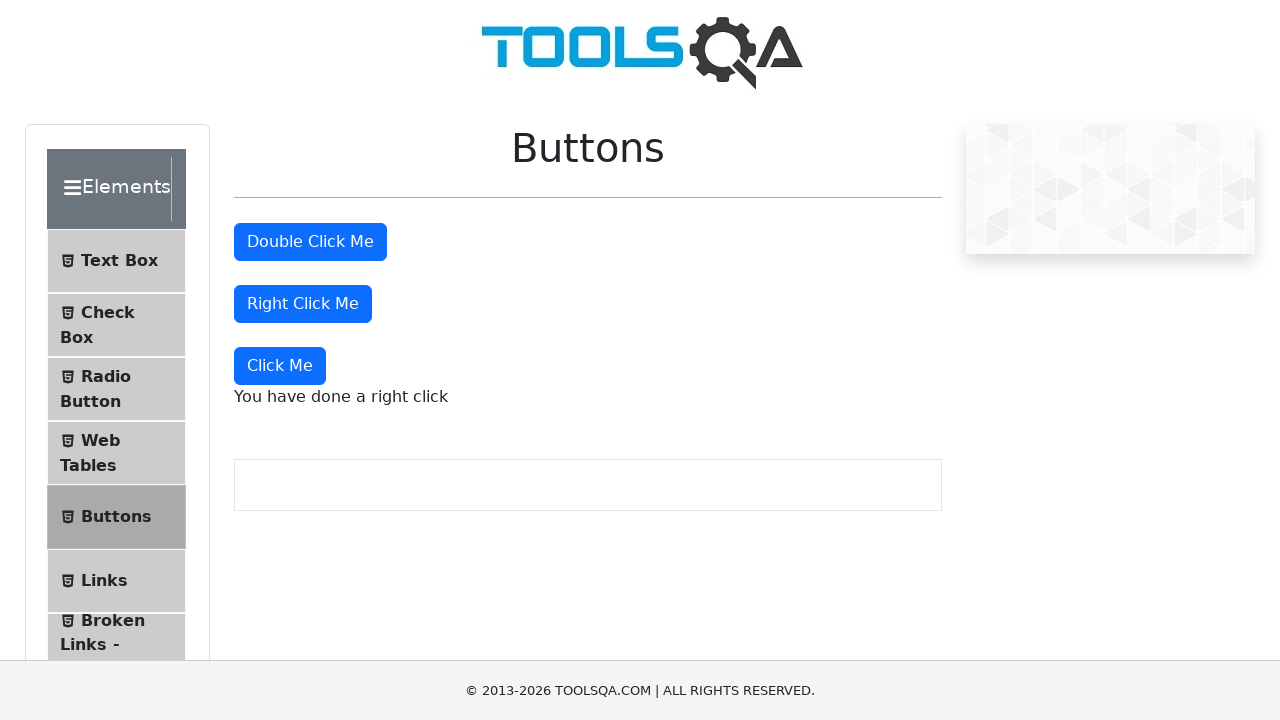